Tests a text box form by filling in user information fields (name, email, addresses) and submitting the form

Starting URL: https://demoqa.com/text-box

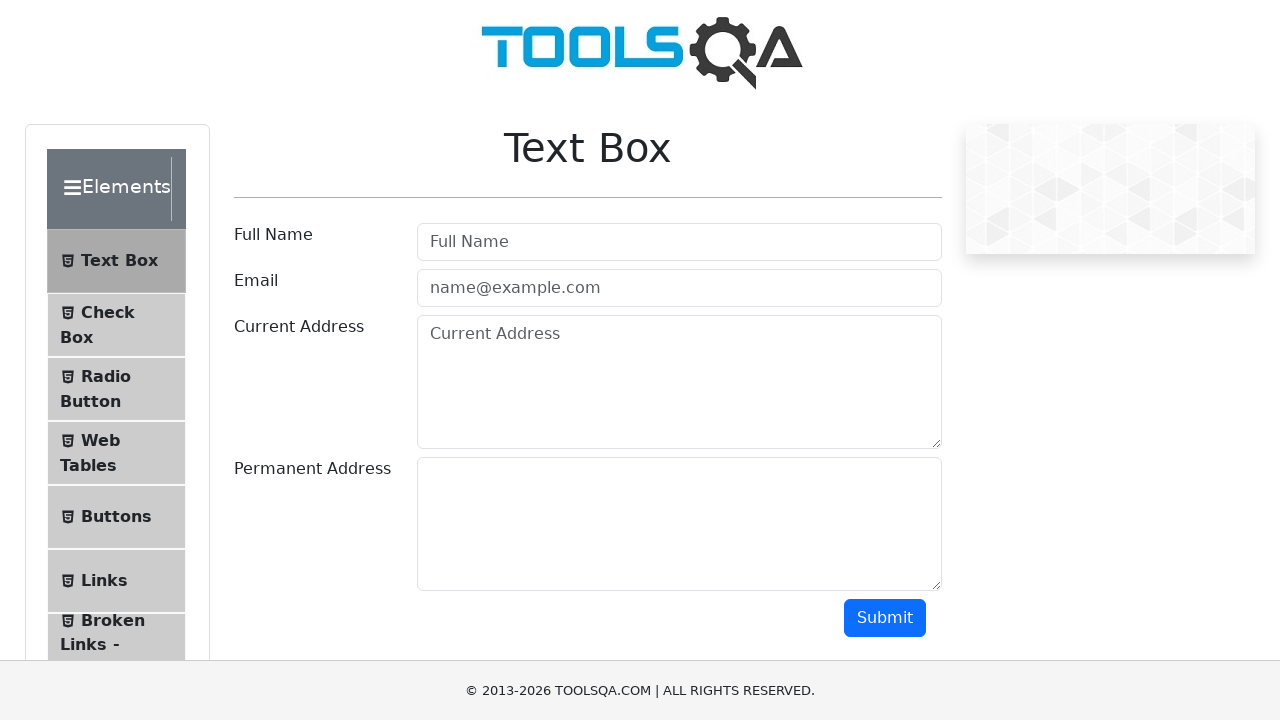

Filled user name field with 'User 142' on #userName
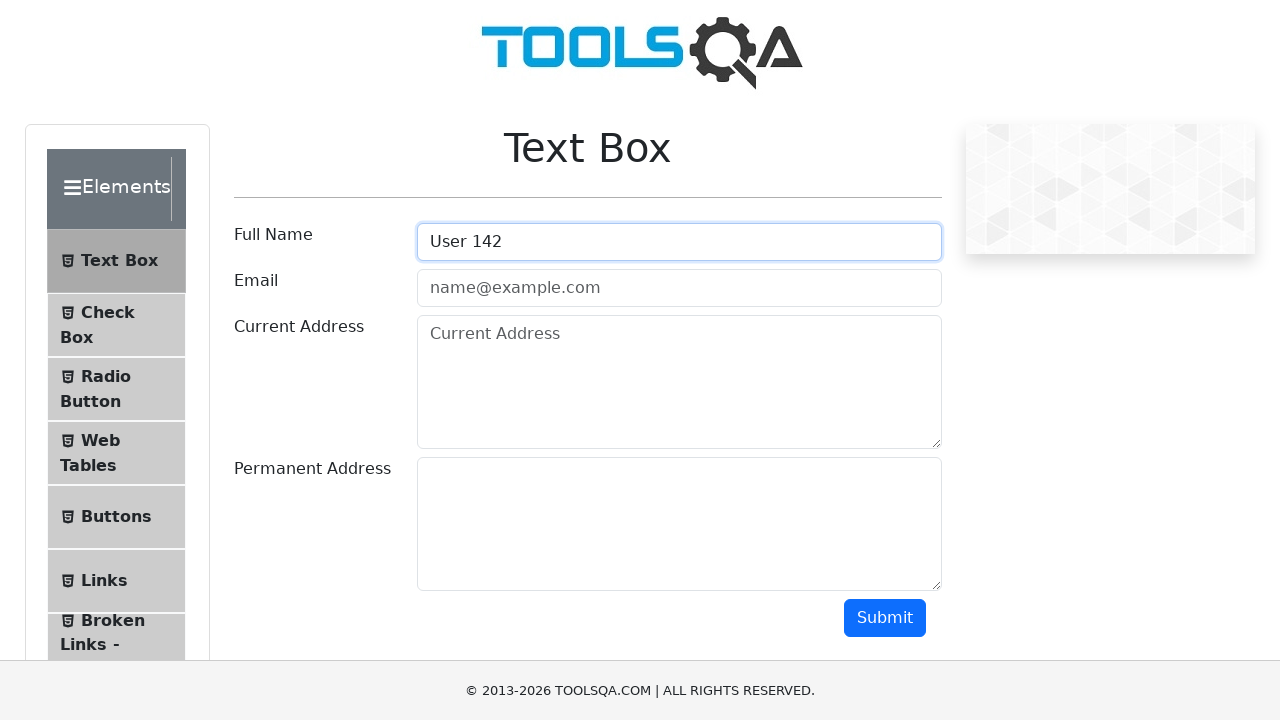

Filled email field with 'user142@example.com' on #userEmail
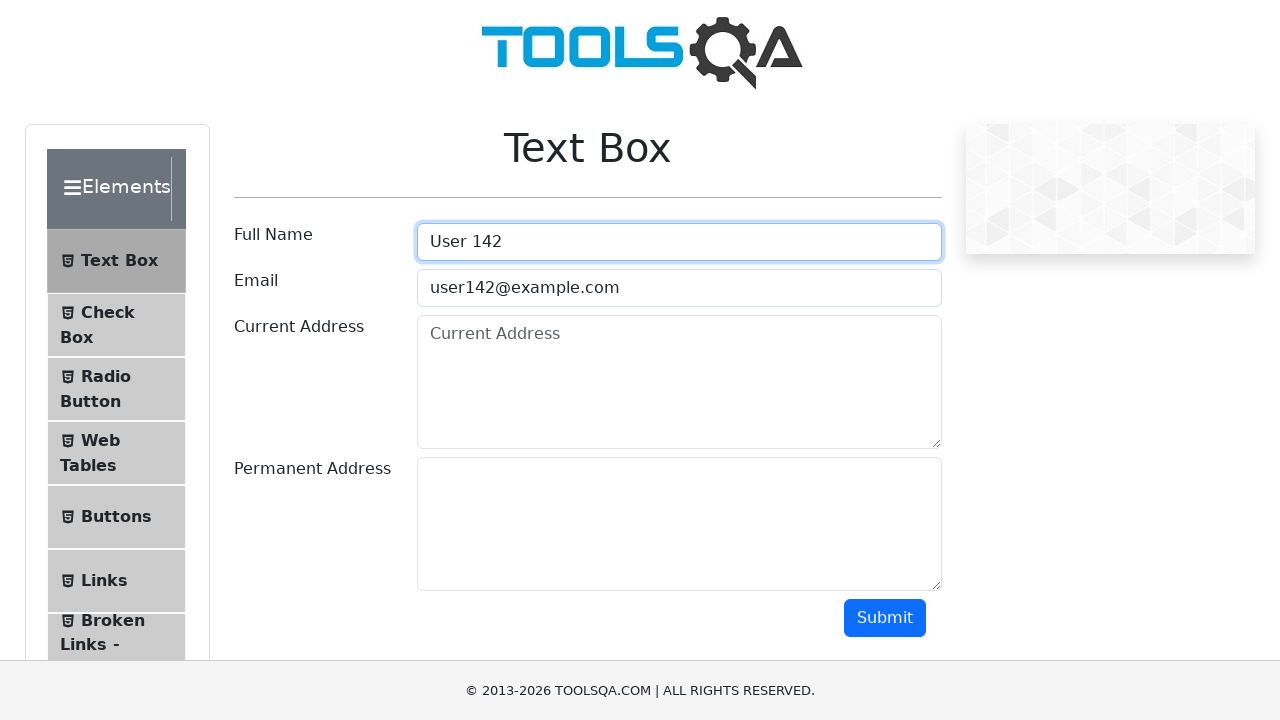

Filled current address field with 'Istanbul' on #currentAddress
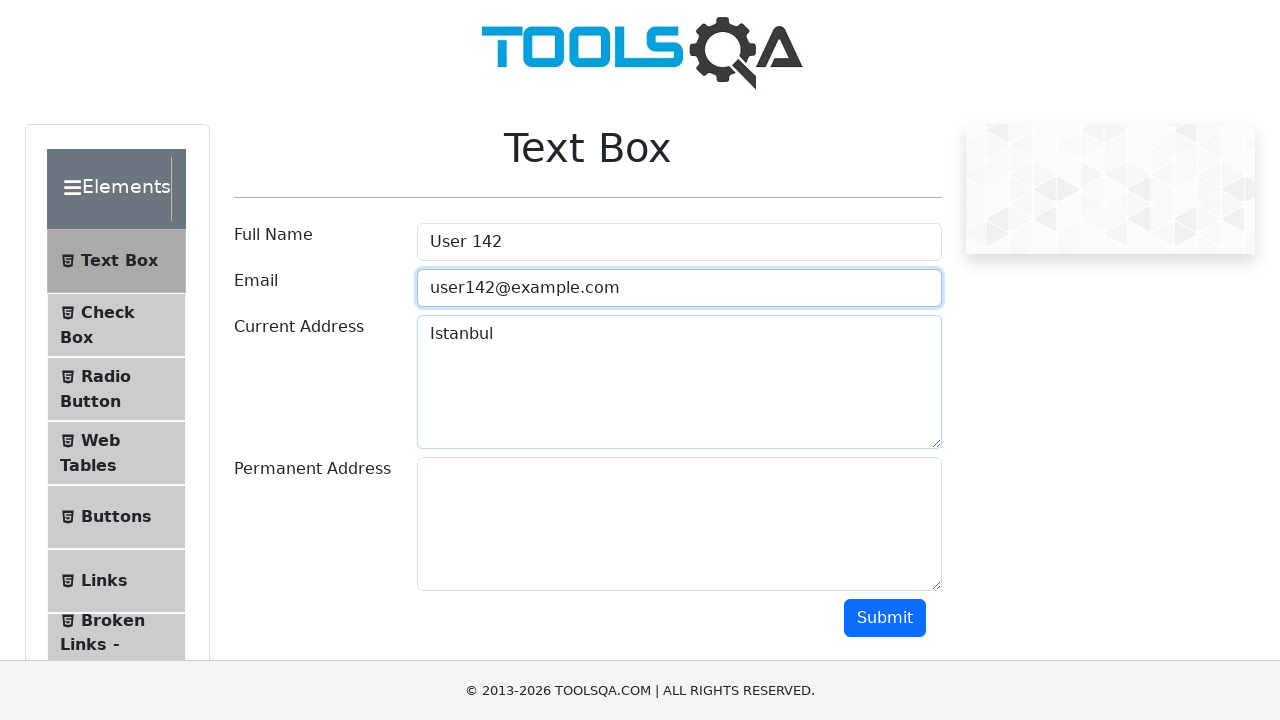

Filled permanent address field with 'Istanbul' on #permanentAddress
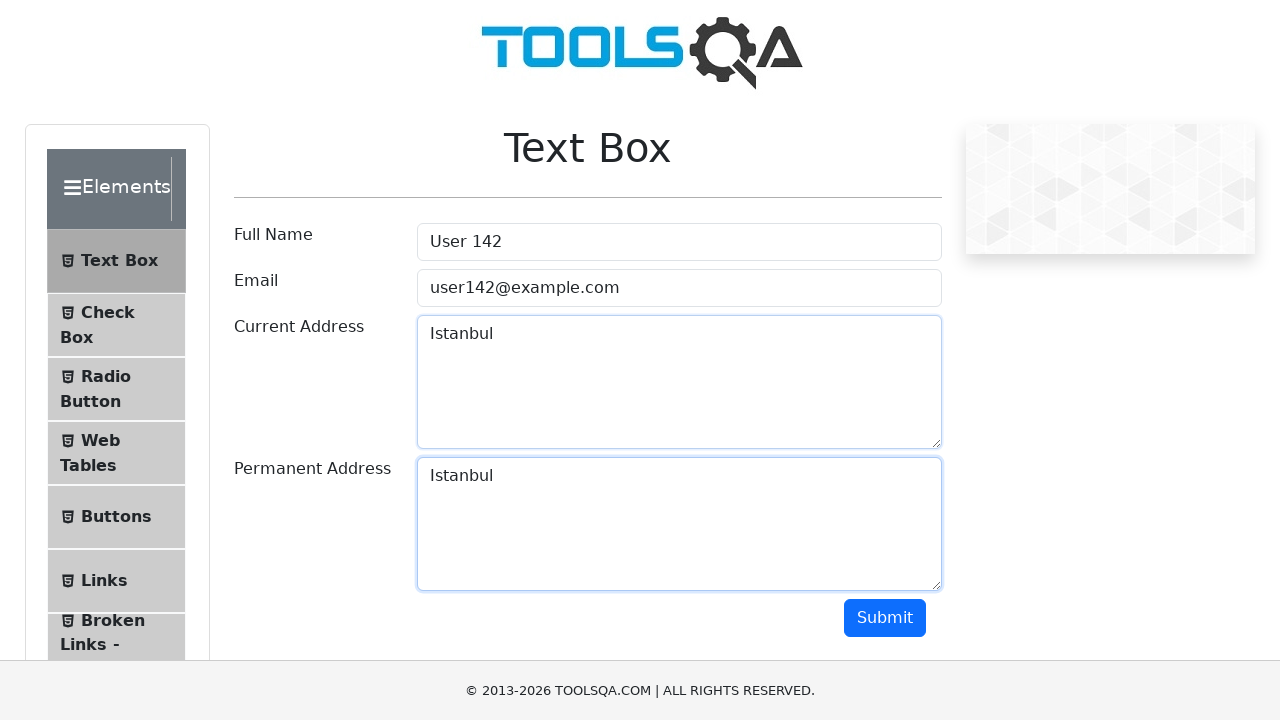

Scrolled to submit button
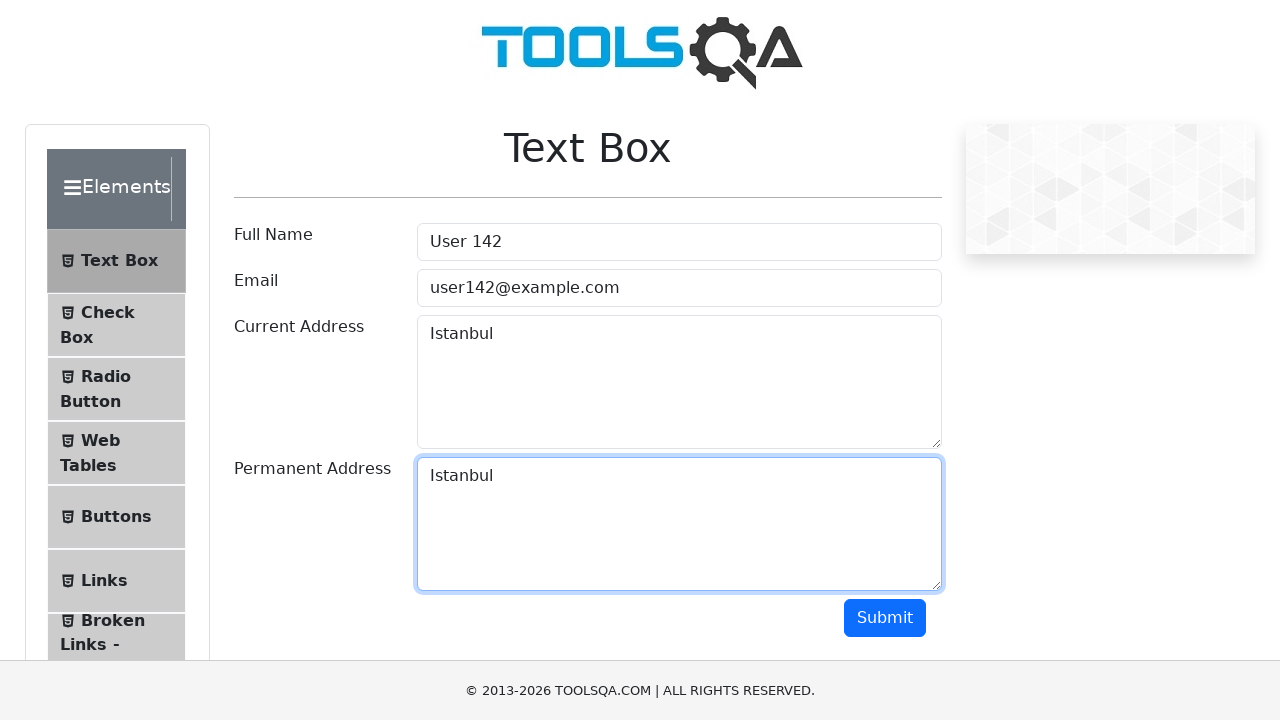

Clicked submit button to submit form at (885, 618) on #submit
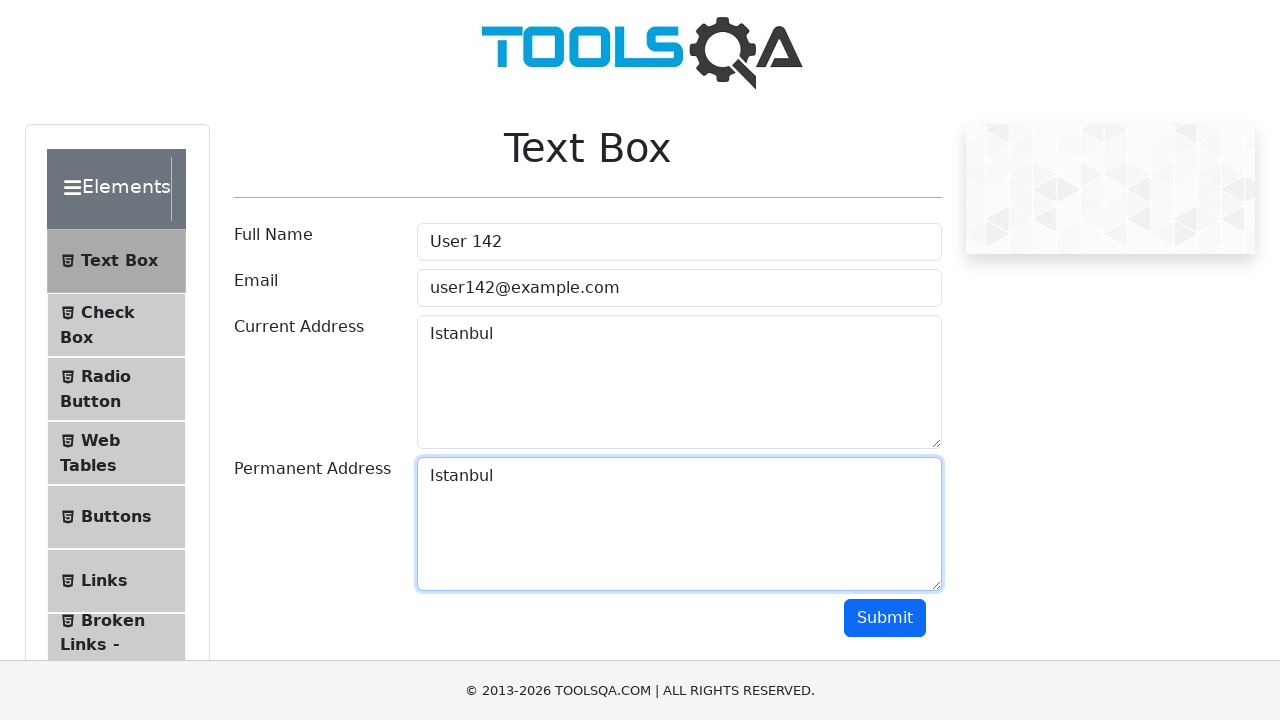

Waited 2000ms for form submission to complete
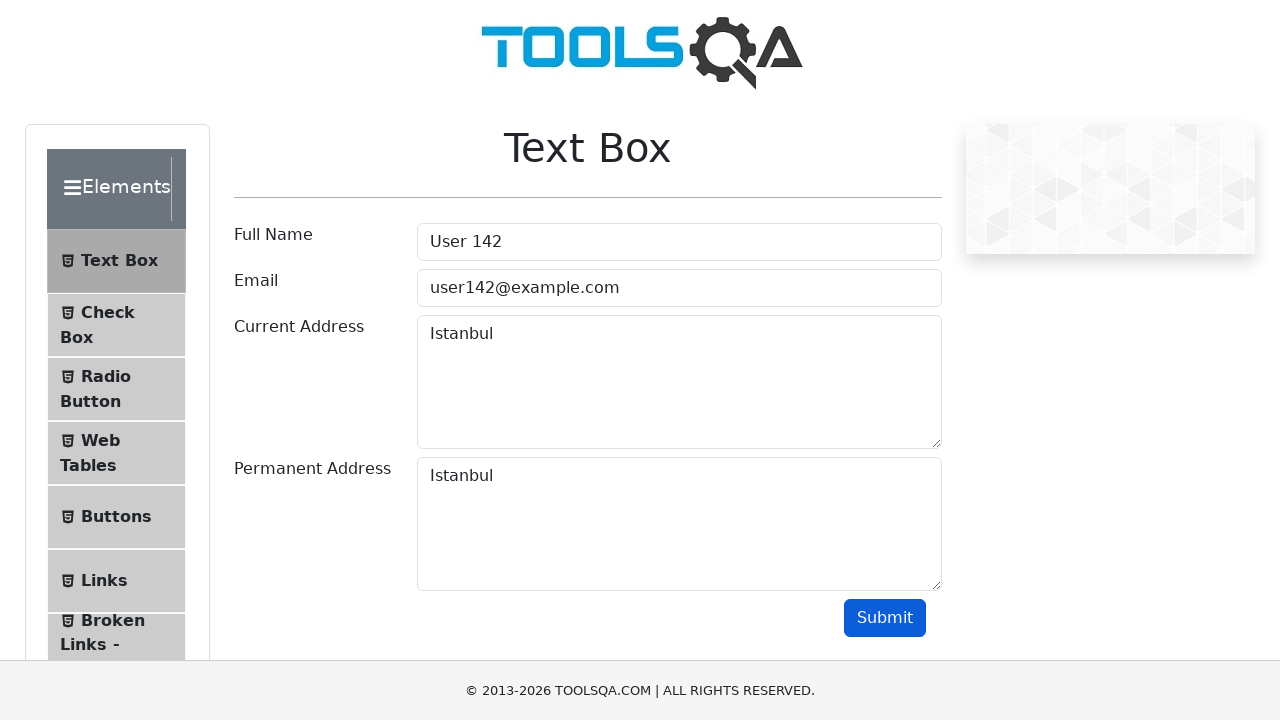

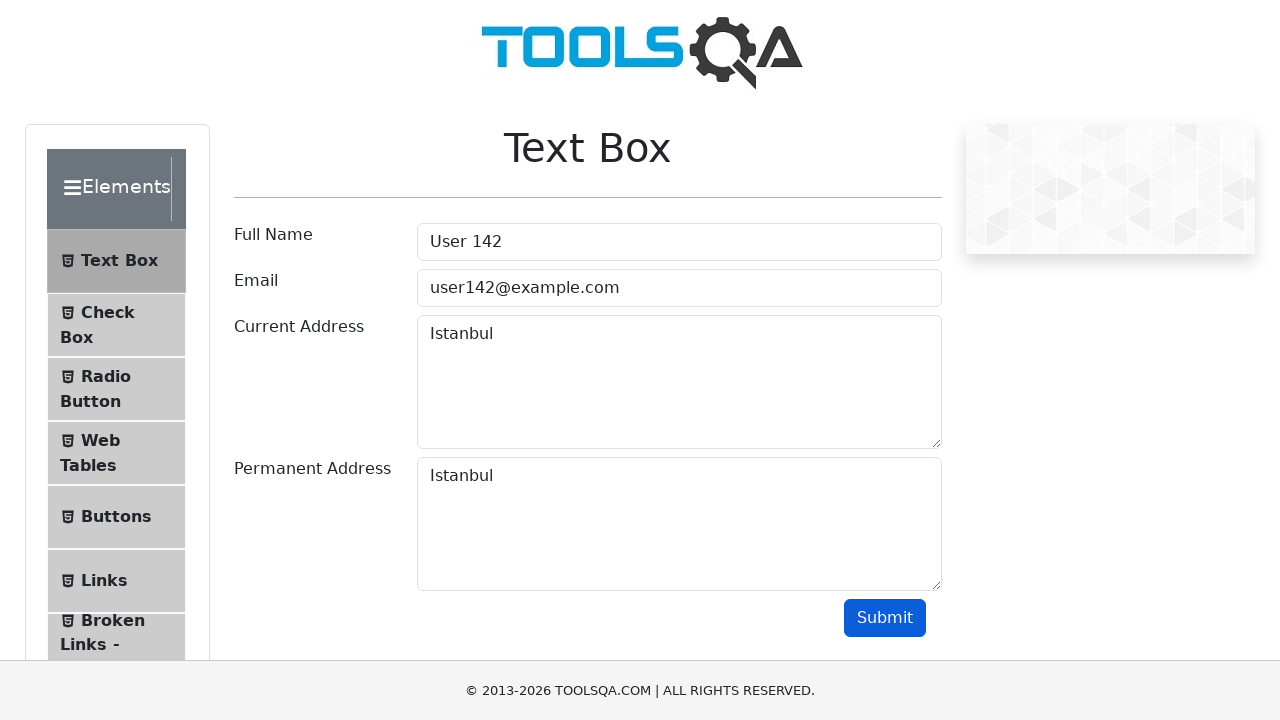